Navigates to Alibaba's homepage and waits for the page to load

Starting URL: https://www.alibaba.com/

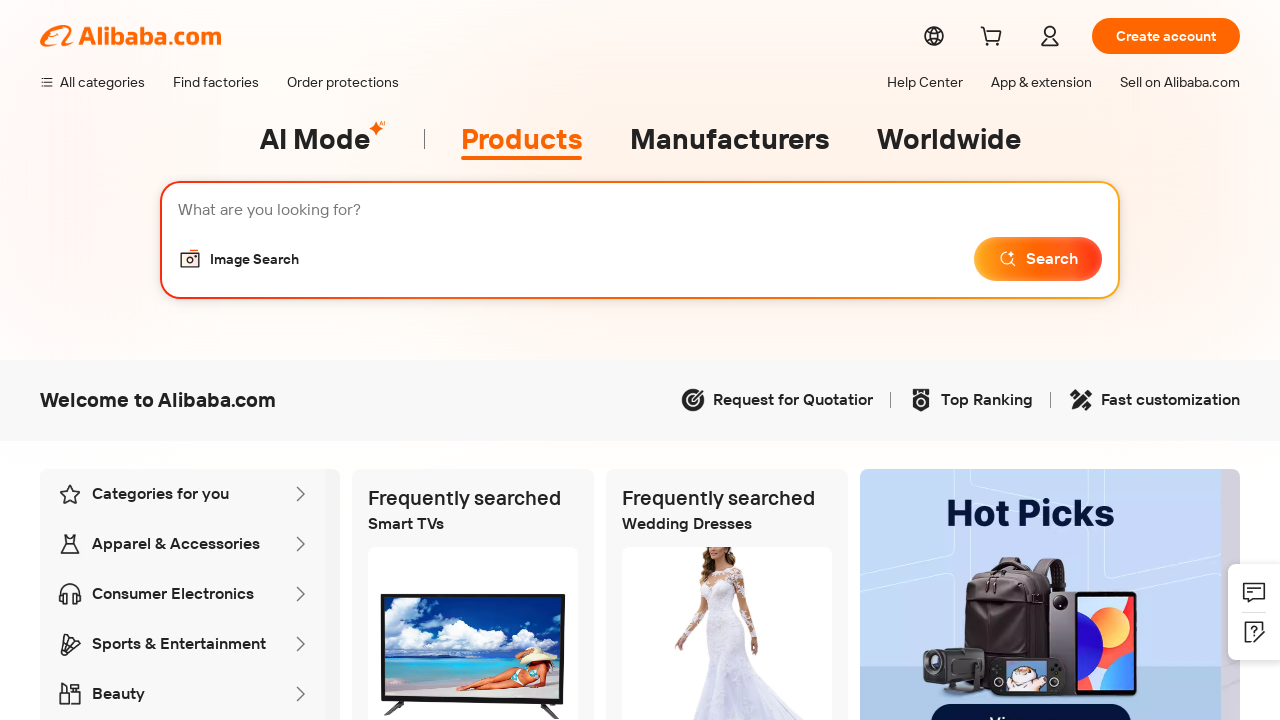

Navigated to Alibaba homepage
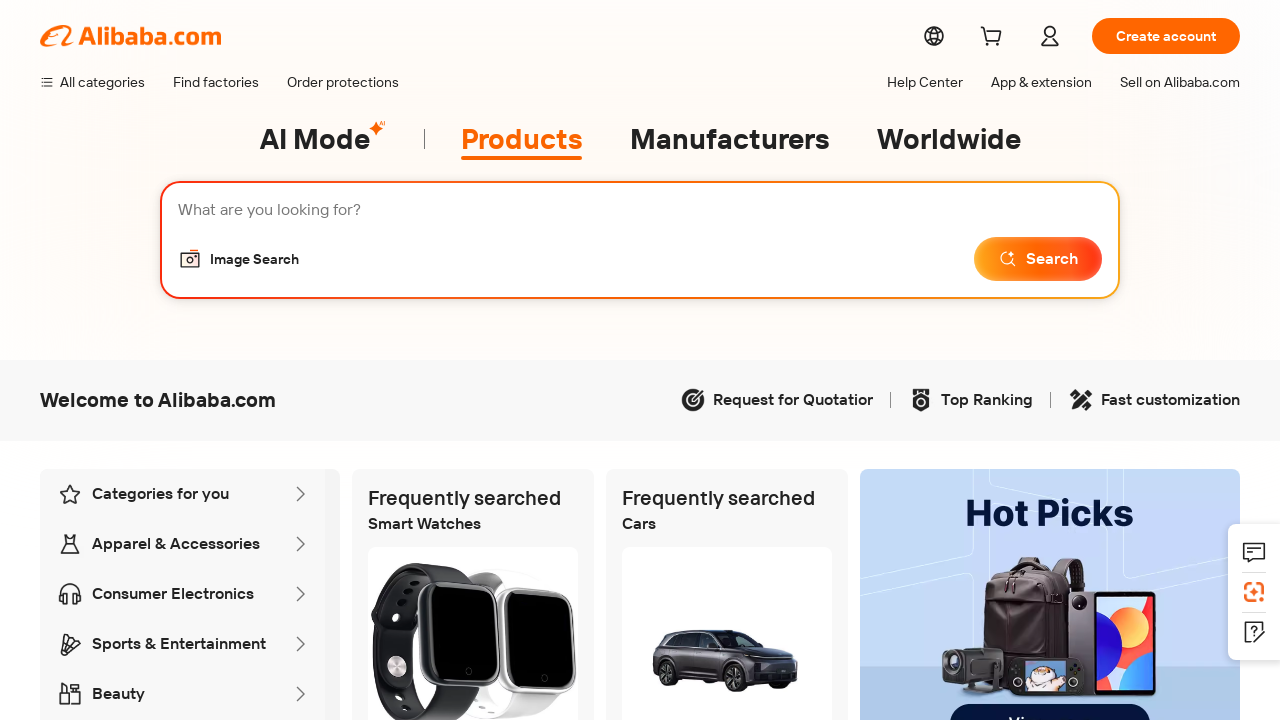

Page DOM content loaded
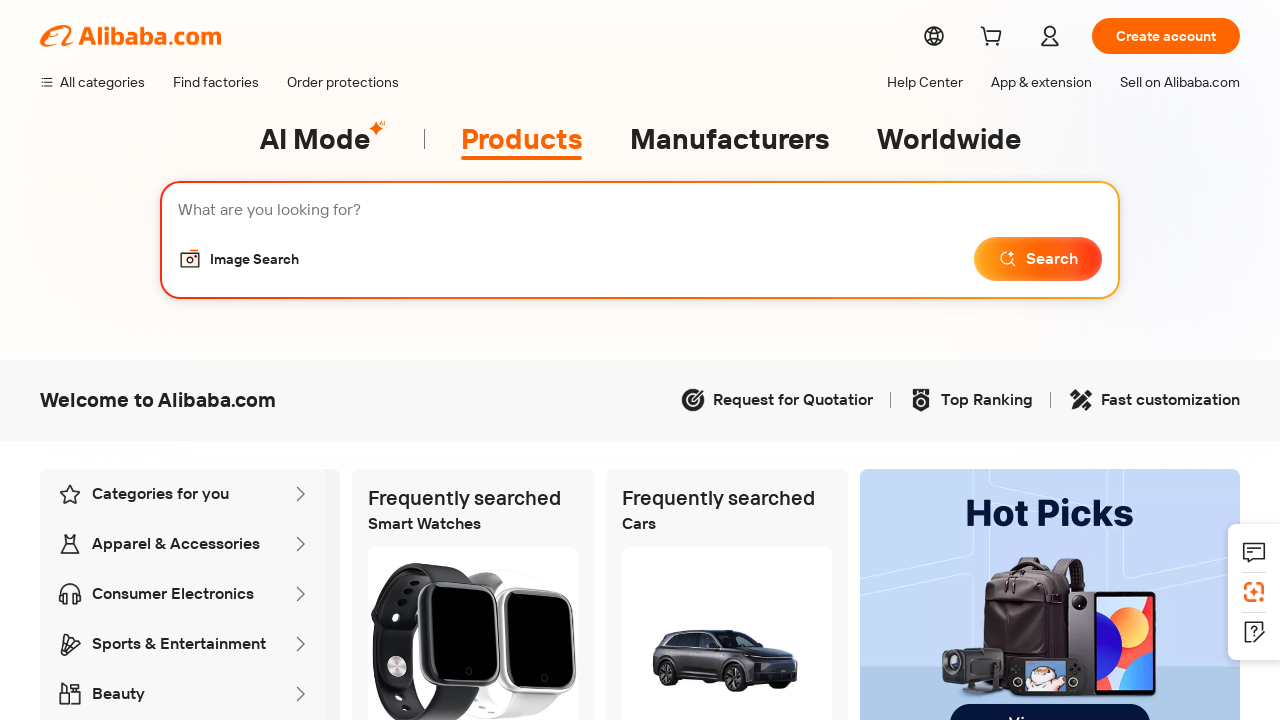

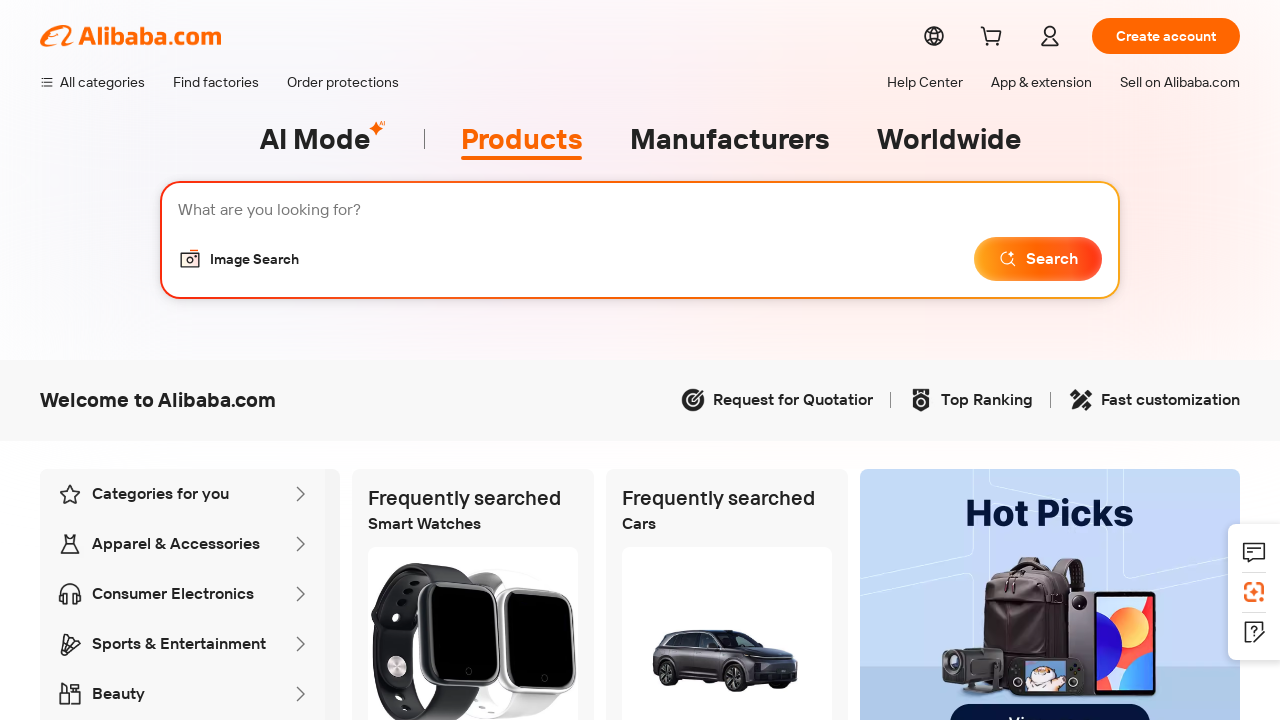